Tests finding a link by partial text (calculated from a mathematical formula), clicking it, then filling out a form with personal information (first name, last name, city, country) and submitting it.

Starting URL: http://suninjuly.github.io/find_link_text

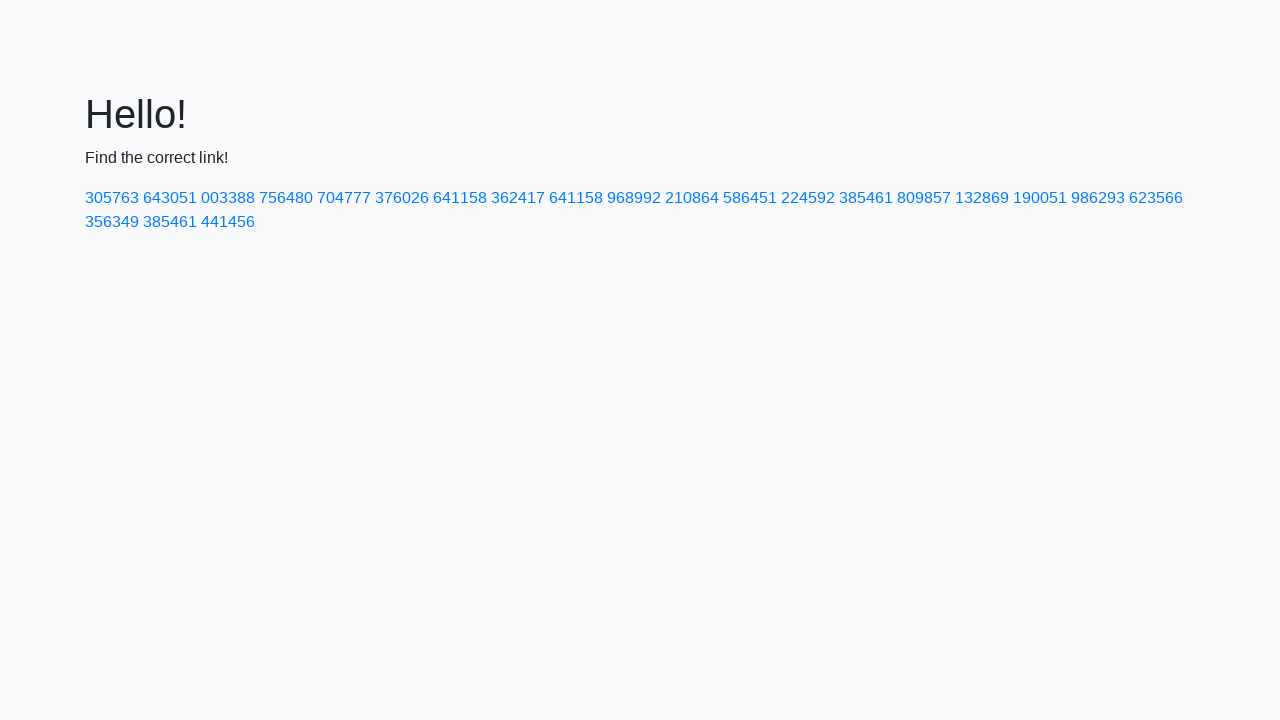

Calculated link text from mathematical formula: π^e * 10000
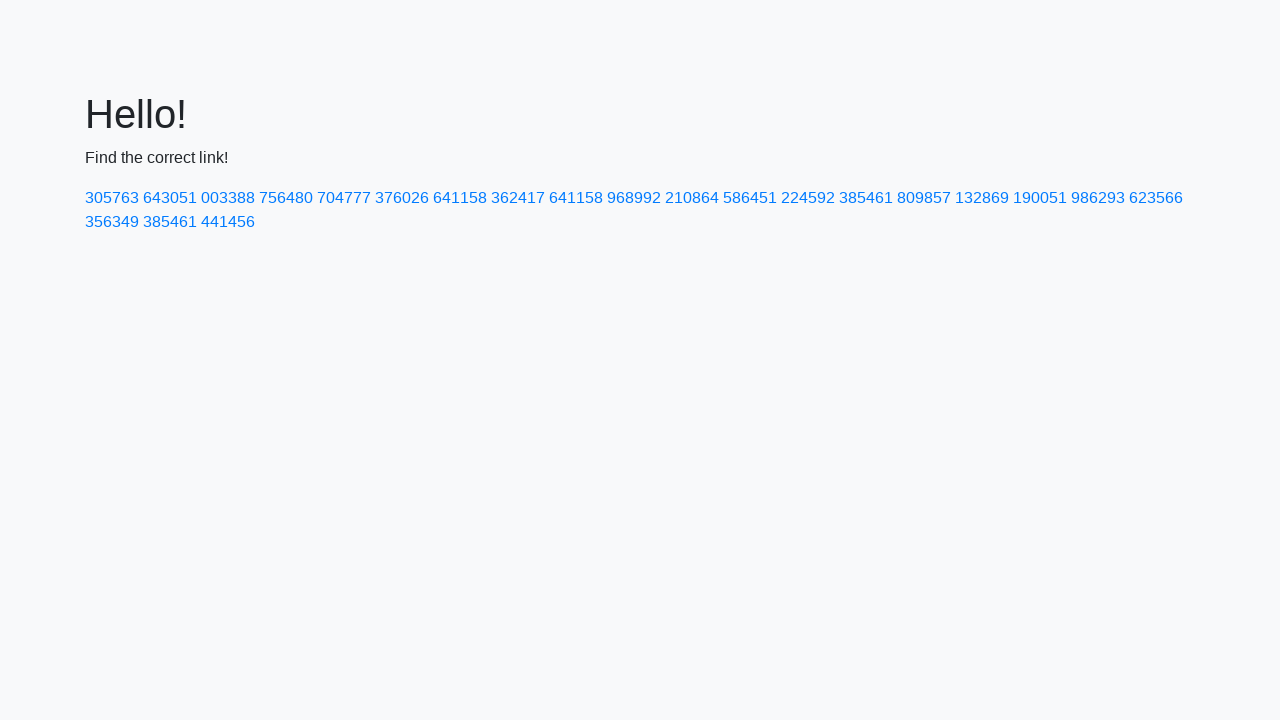

Clicked link with text matching '224592' at (808, 198) on a:text-matches('224592')
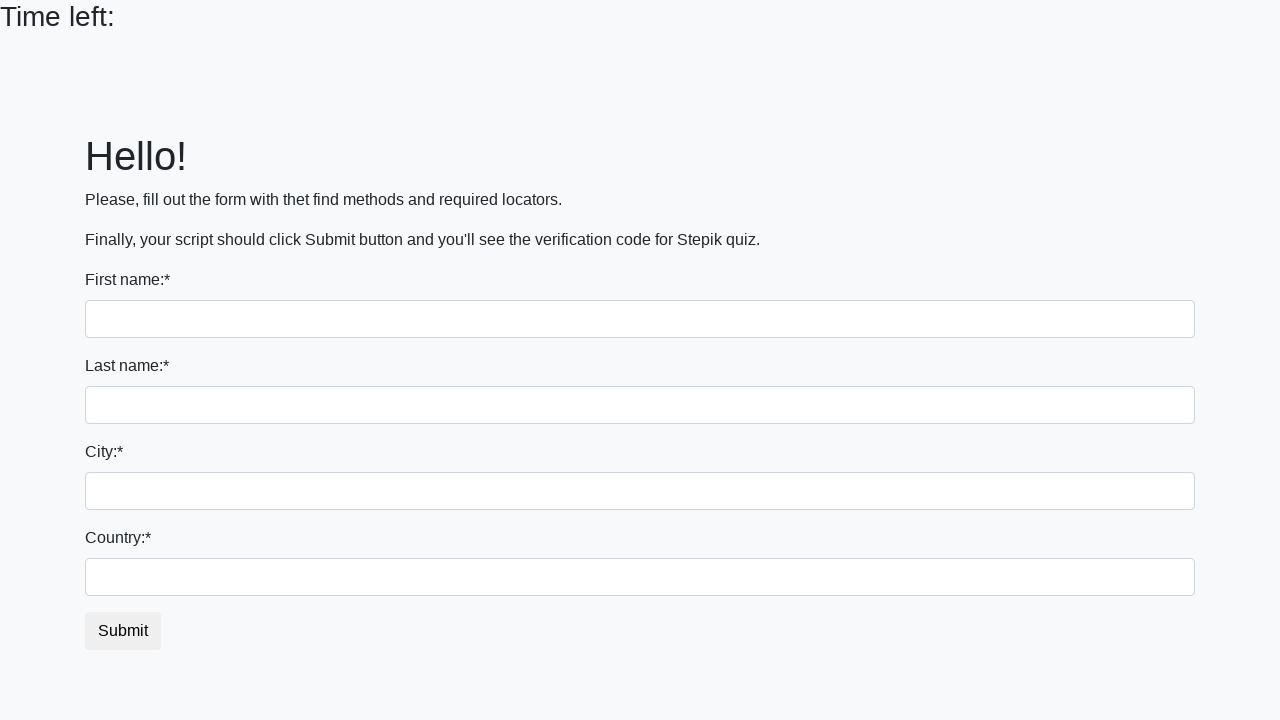

Filled first name field with 'Ivan' on input[name='first_name']
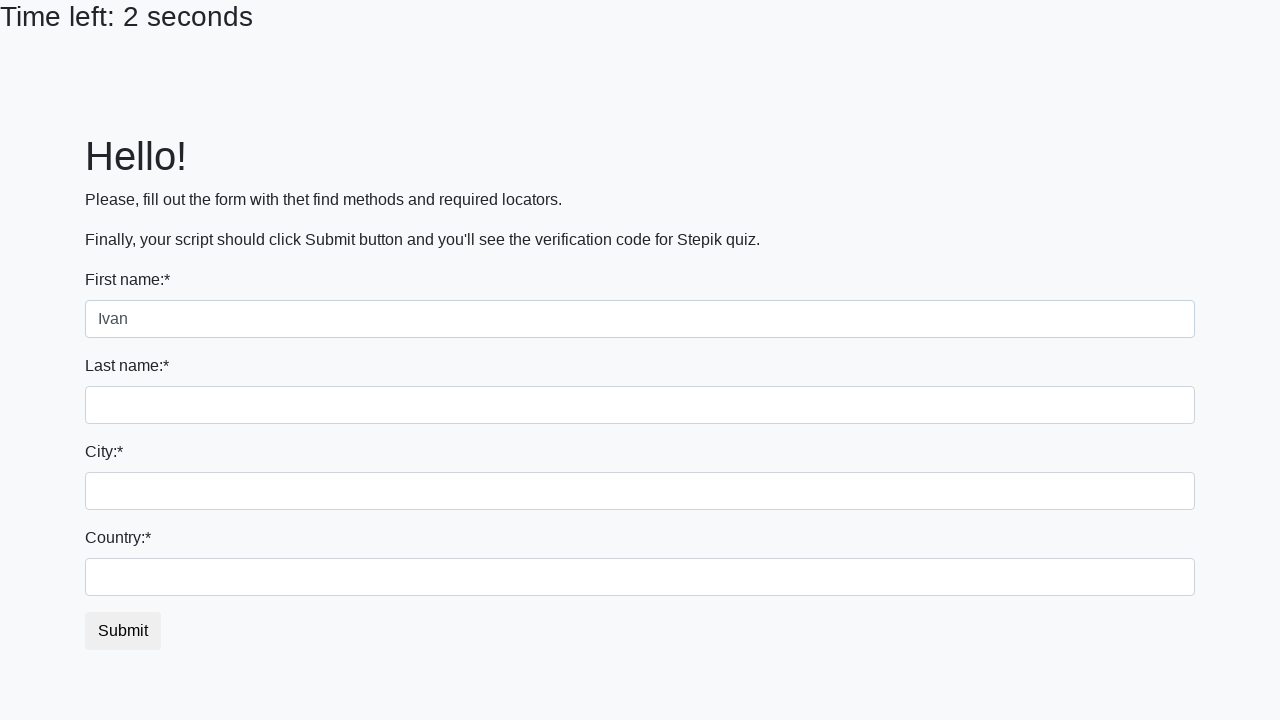

Filled last name field with 'Petrov' on input[name='last_name']
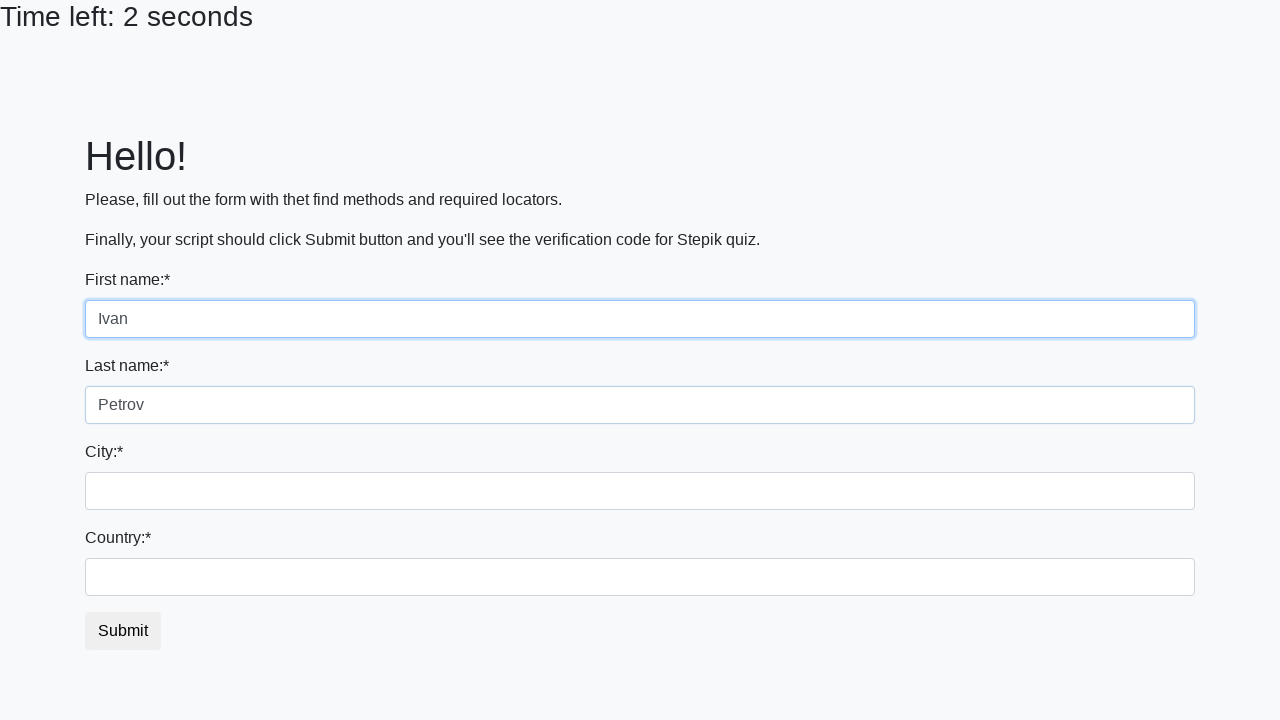

Filled city field with 'Smolensk' on .city
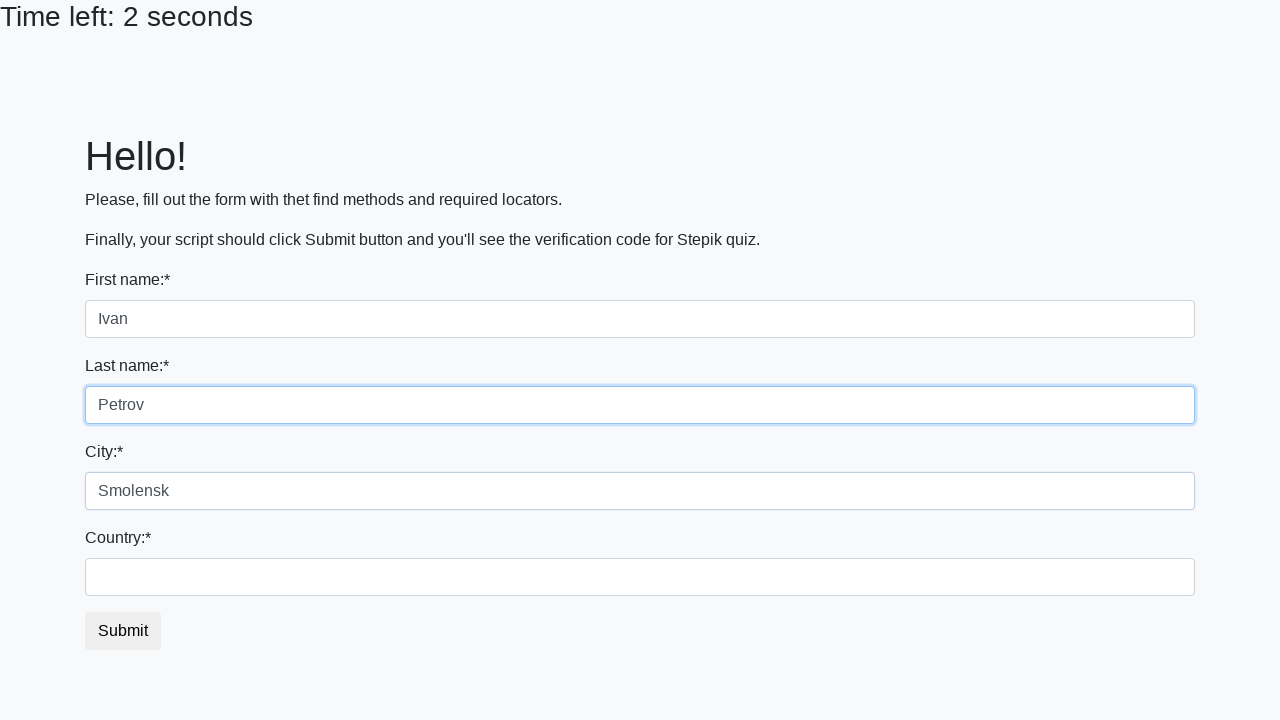

Filled country field with 'Russia' on #country
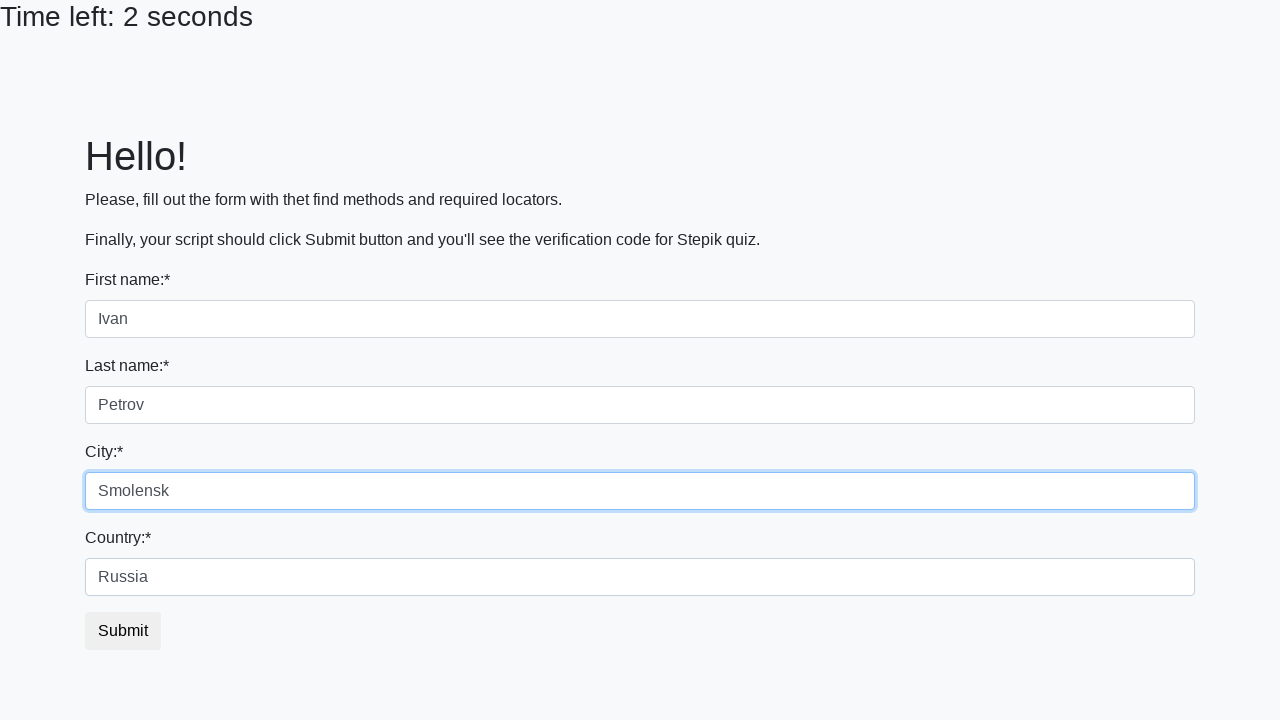

Clicked submit button to submit the form at (123, 631) on button.btn
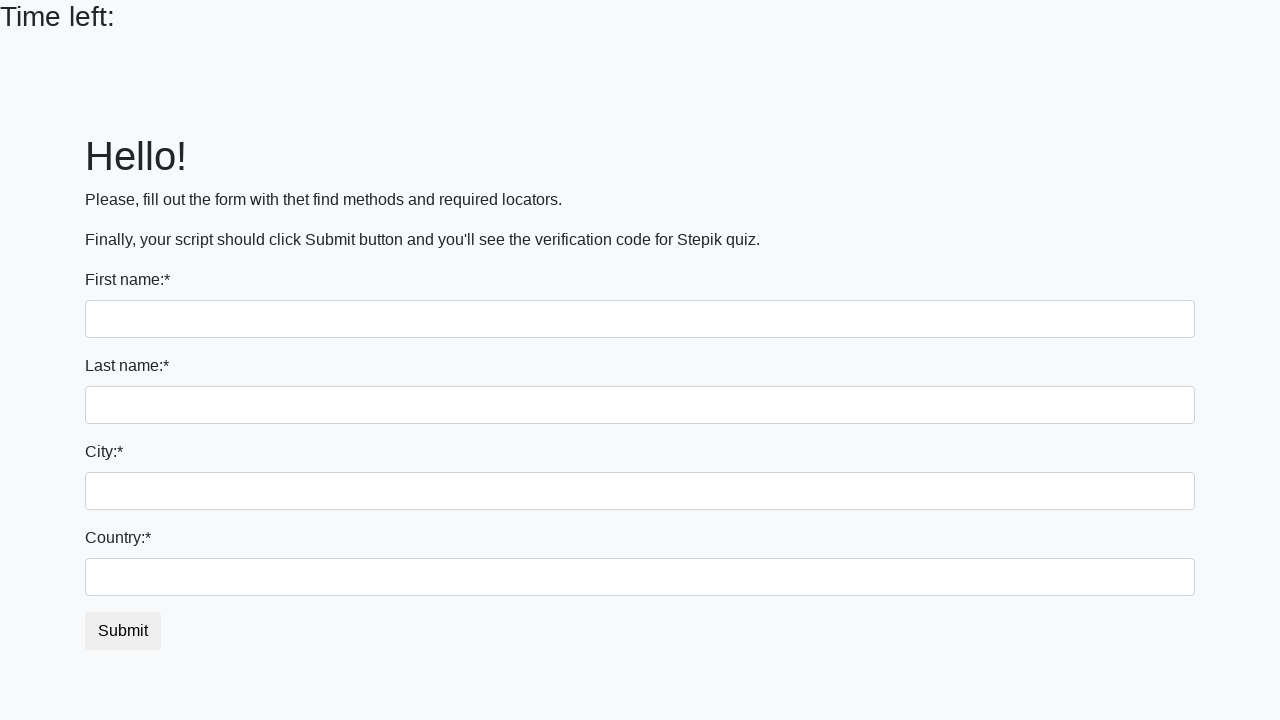

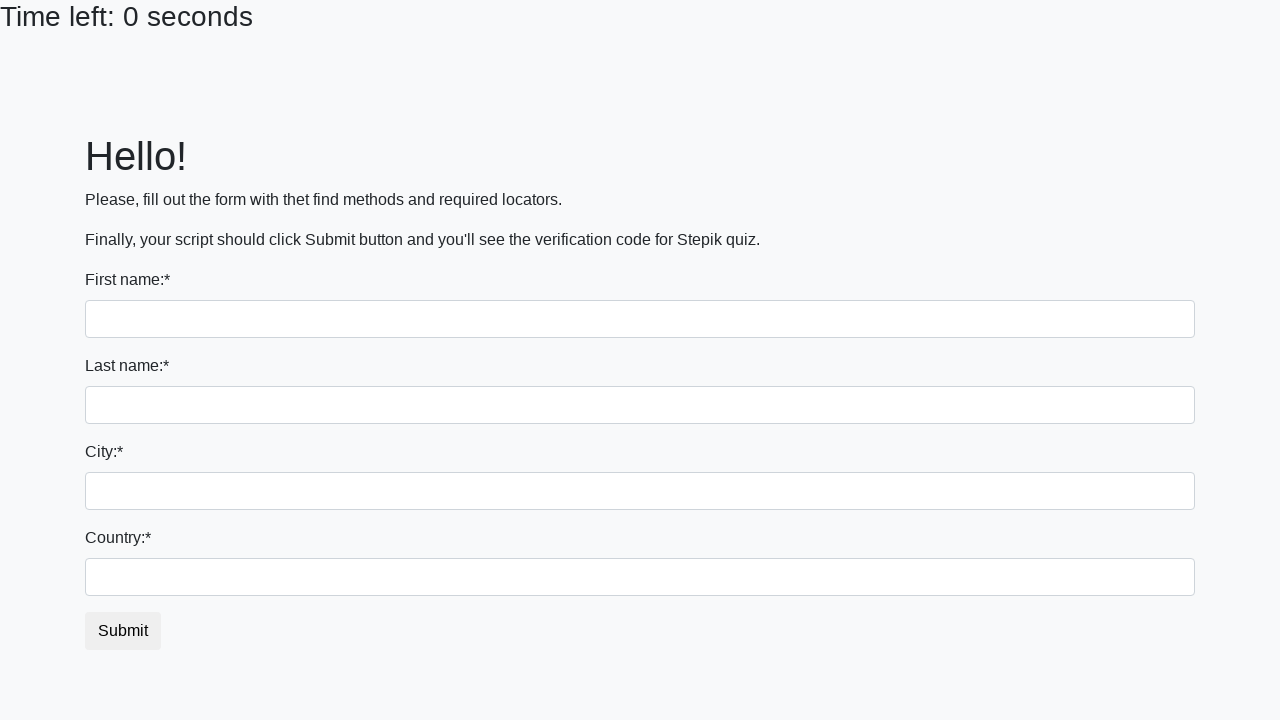